Navigates to a Selenium practice e-commerce site and clicks on the "Top Deals" link to access the deals page.

Starting URL: https://rahulshettyacademy.com/seleniumPractise/#/

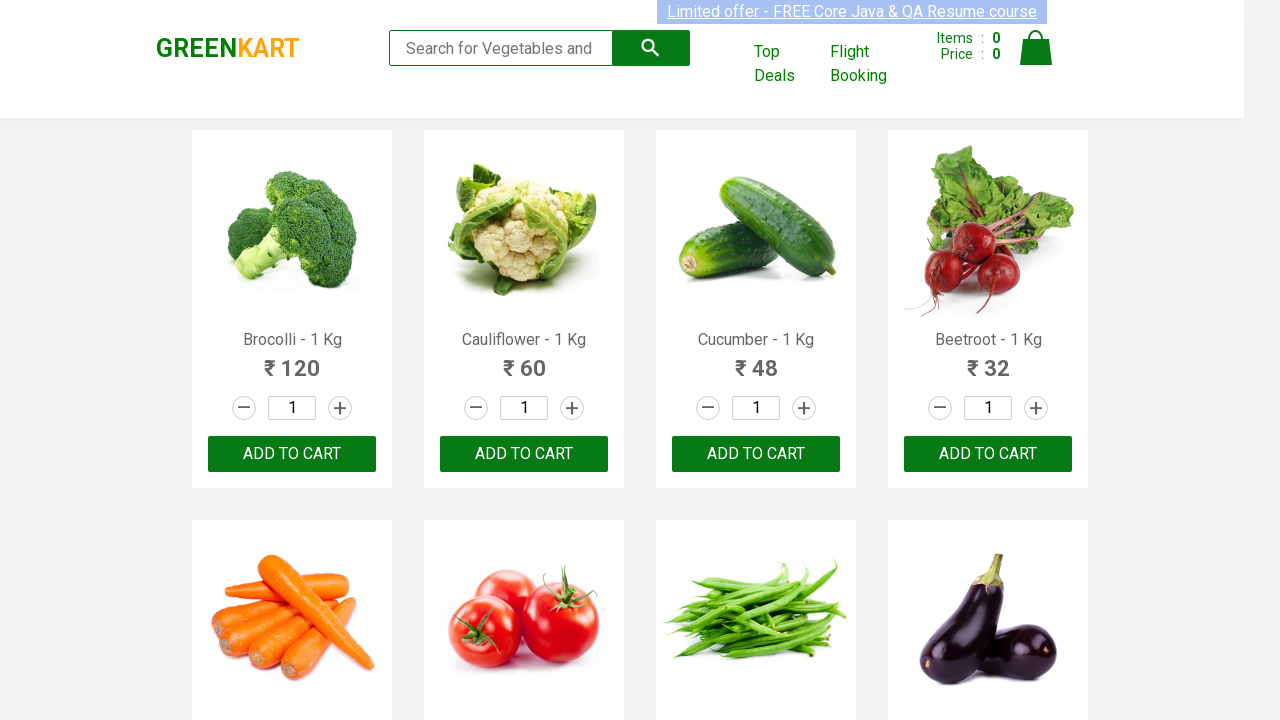

Navigated to Selenium practice e-commerce site
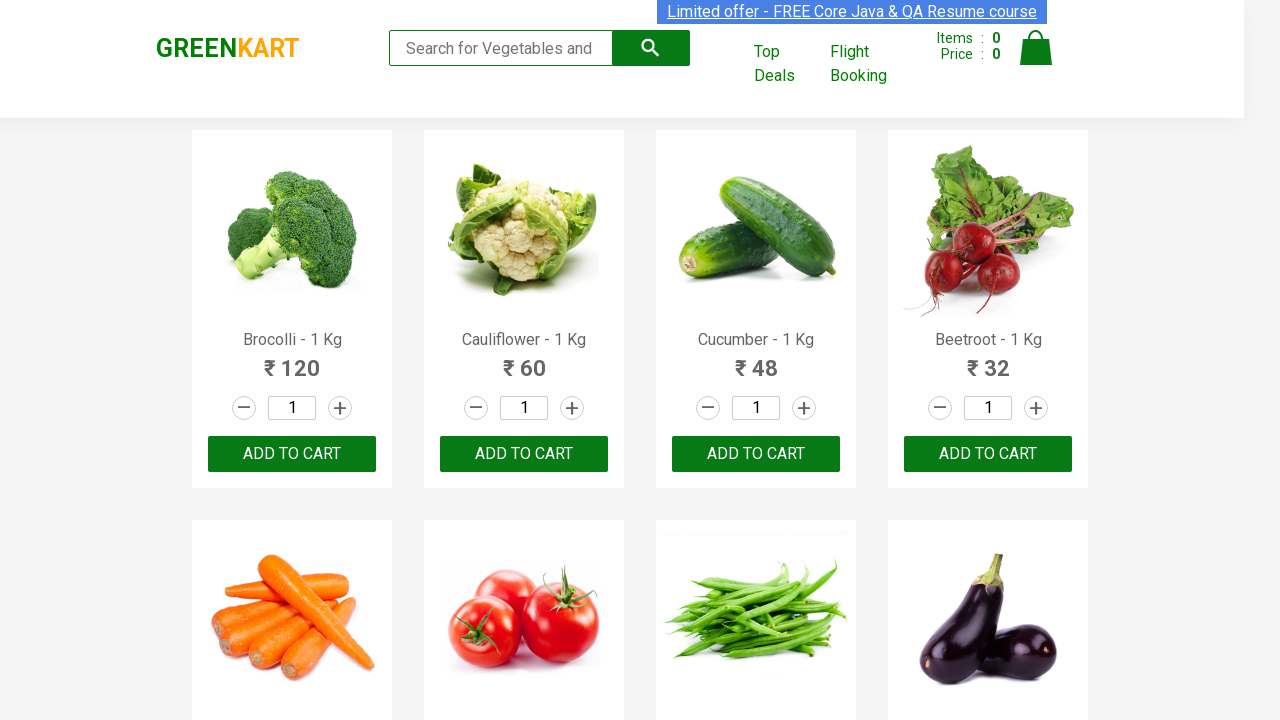

Clicked on 'Top Deals' link at (787, 64) on xpath=//a[text()='Top Deals']
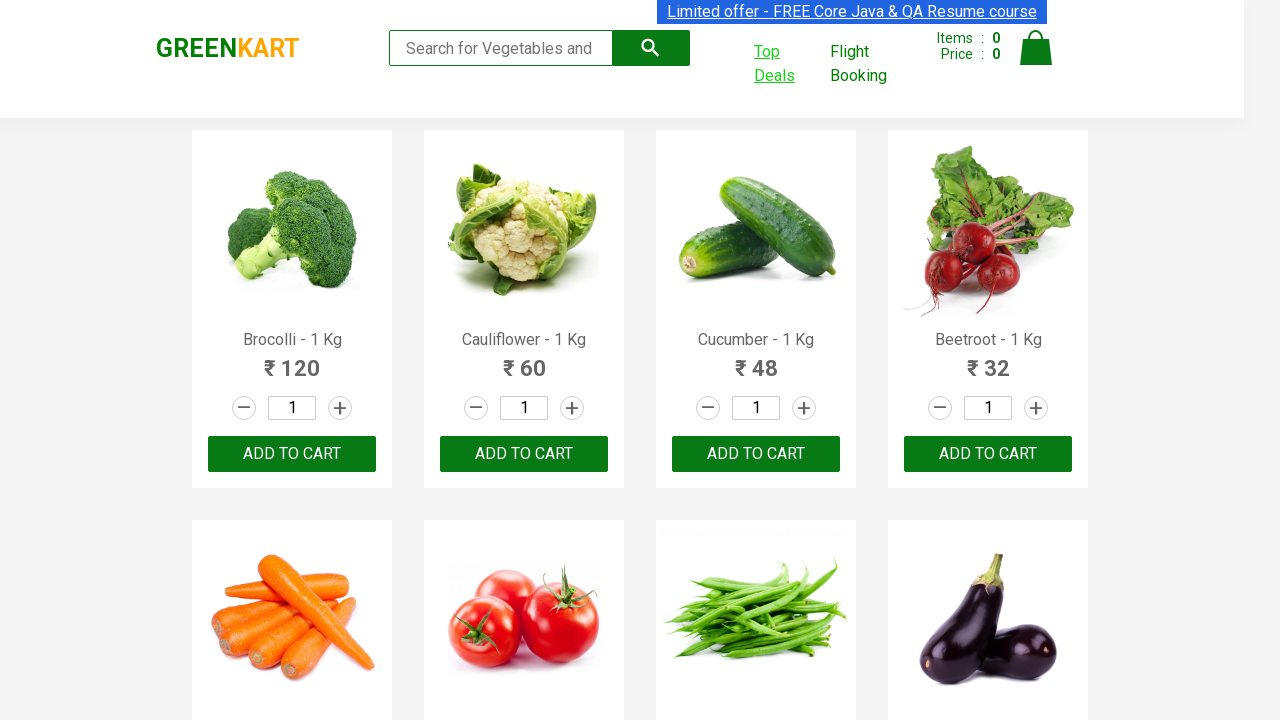

Waited for navigation to complete and page to reach networkidle state
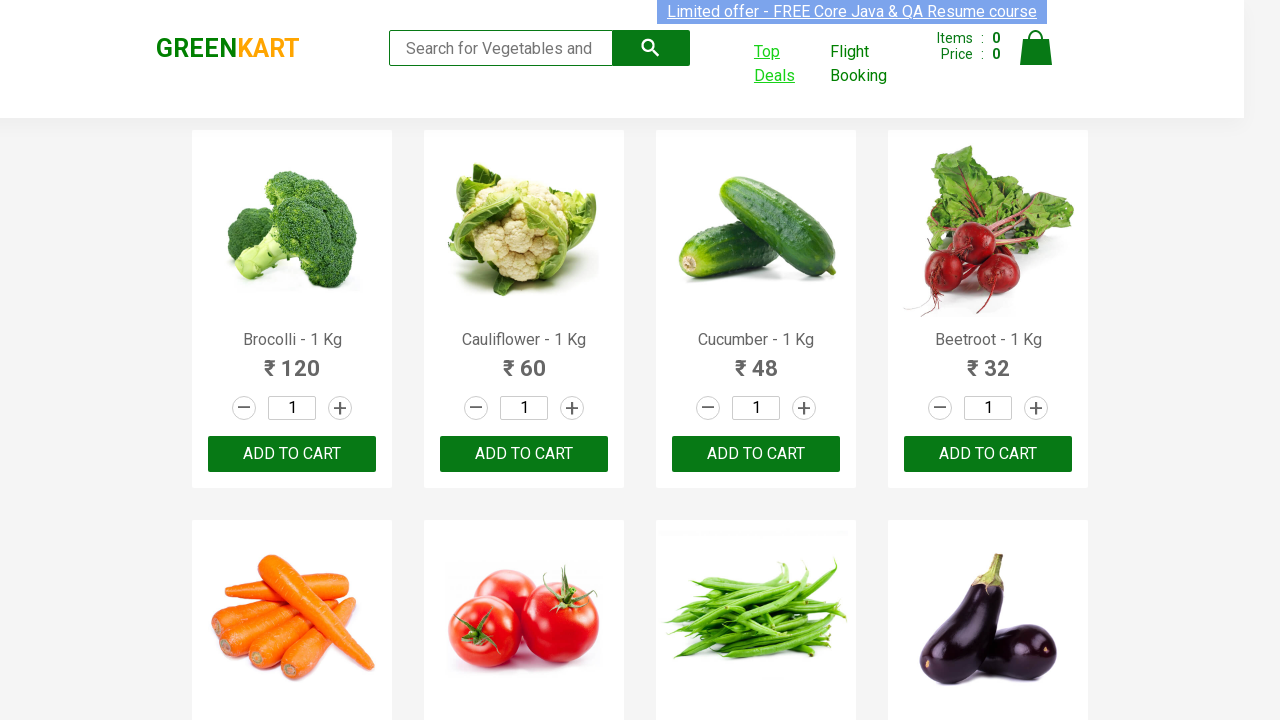

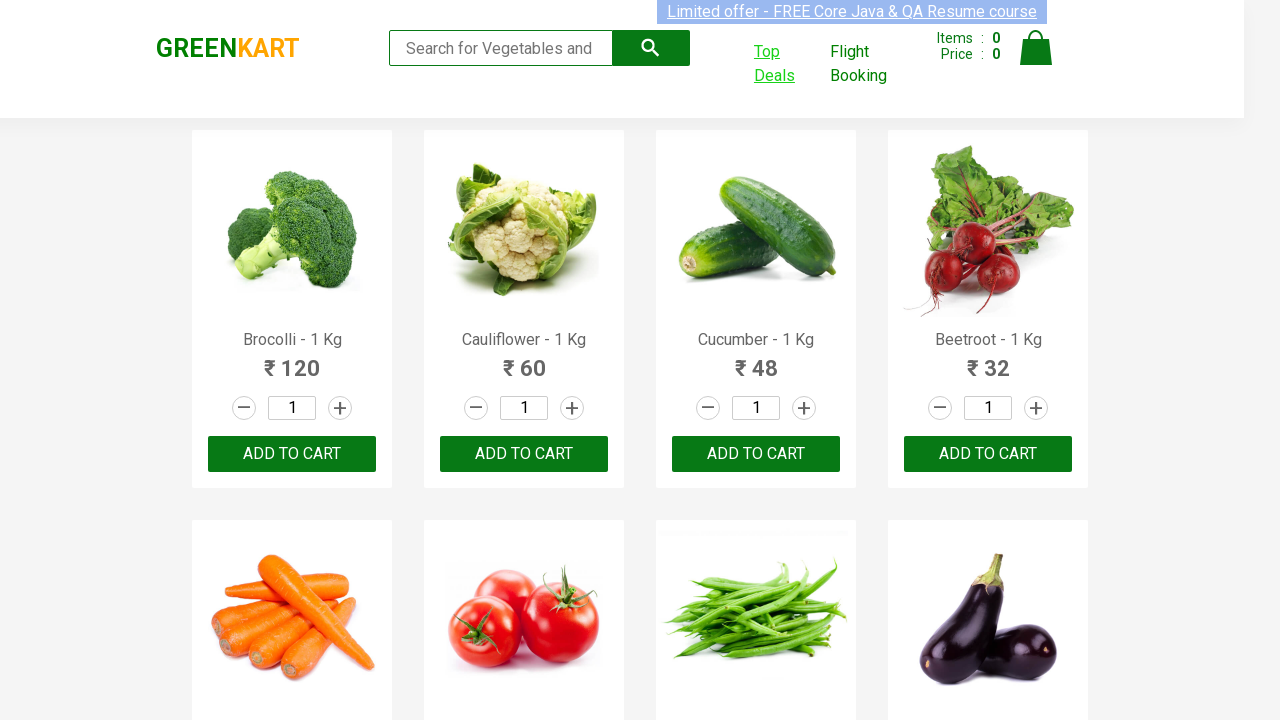